Tests clicking on a link that opens a popup window on a demo/test blog page

Starting URL: https://omayo.blogspot.com/

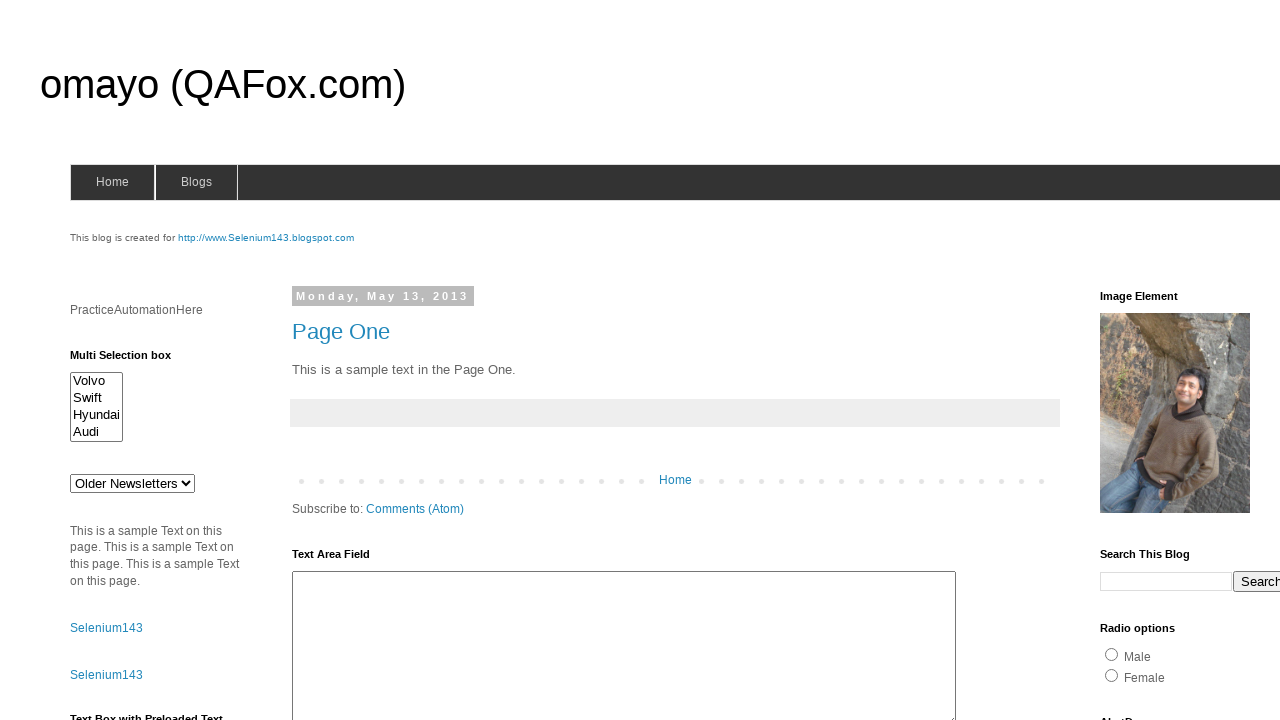

Clicked on 'Open a popup window' link at (132, 360) on xpath=//a[.='Open a popup window']
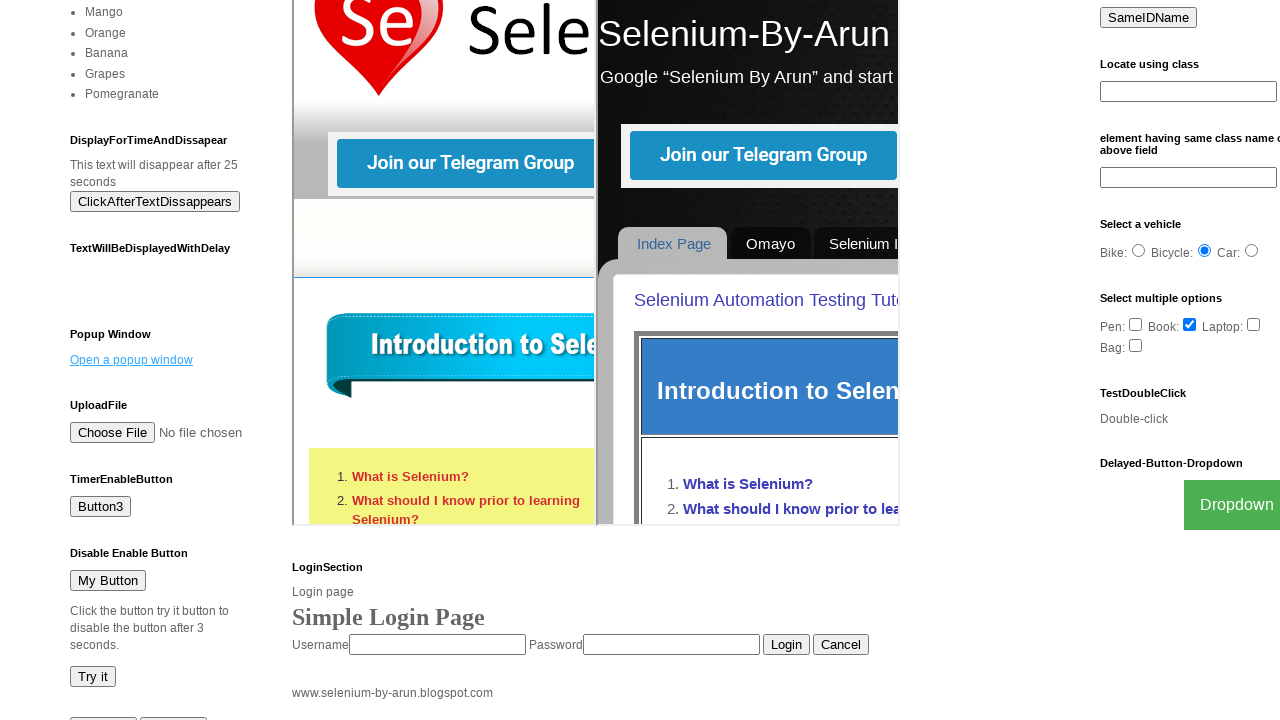

Waited 2 seconds for popup window to open
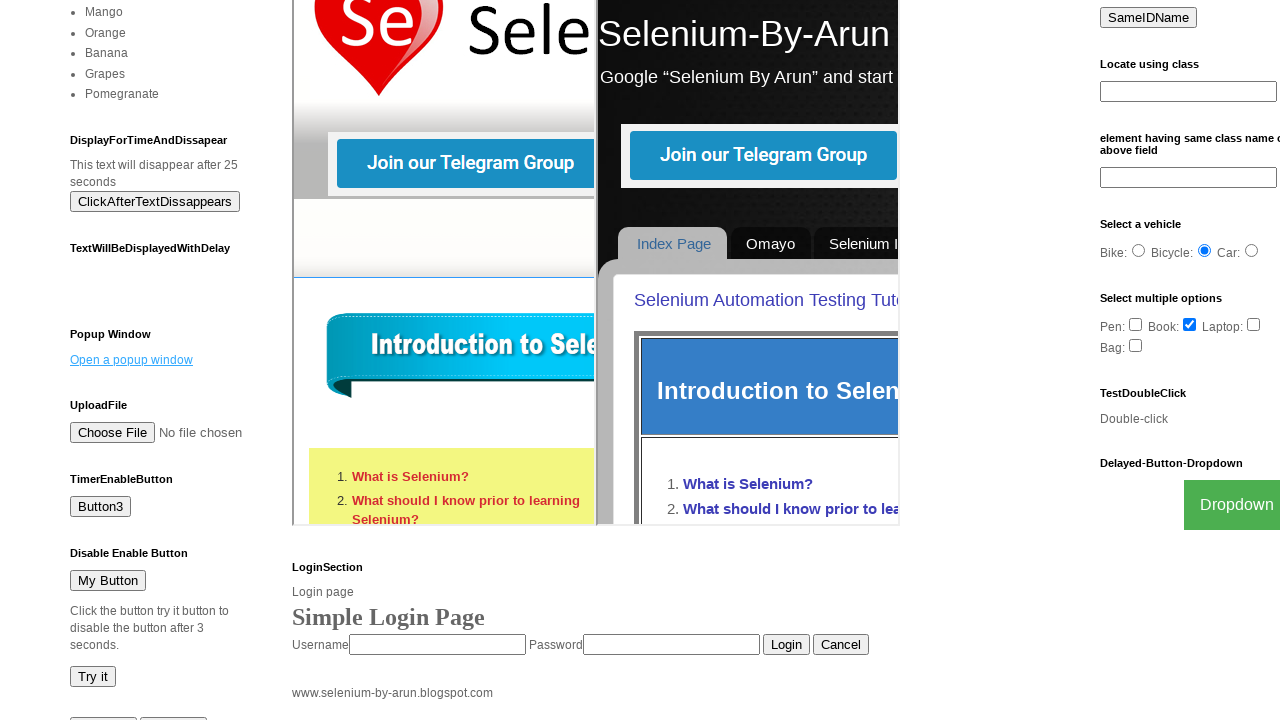

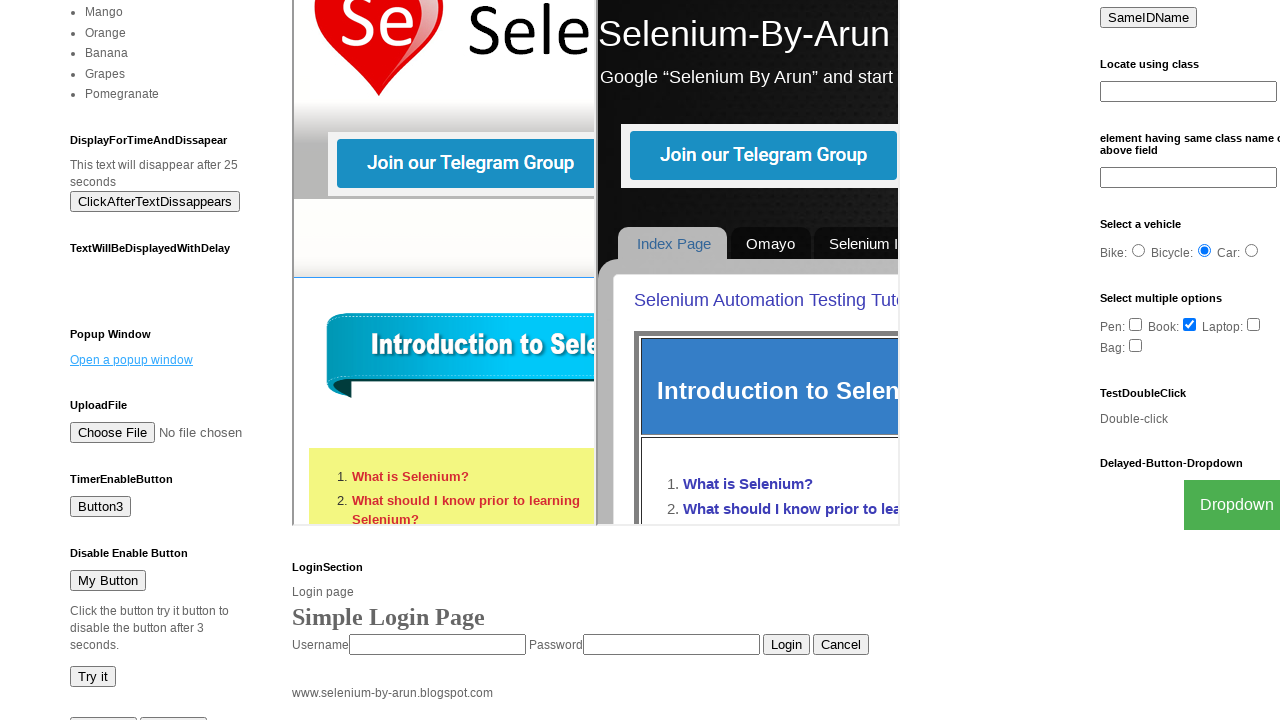